Tests appending text to an existing input field by focusing, moving cursor to end, and typing additional text

Starting URL: https://letcode.in/edit

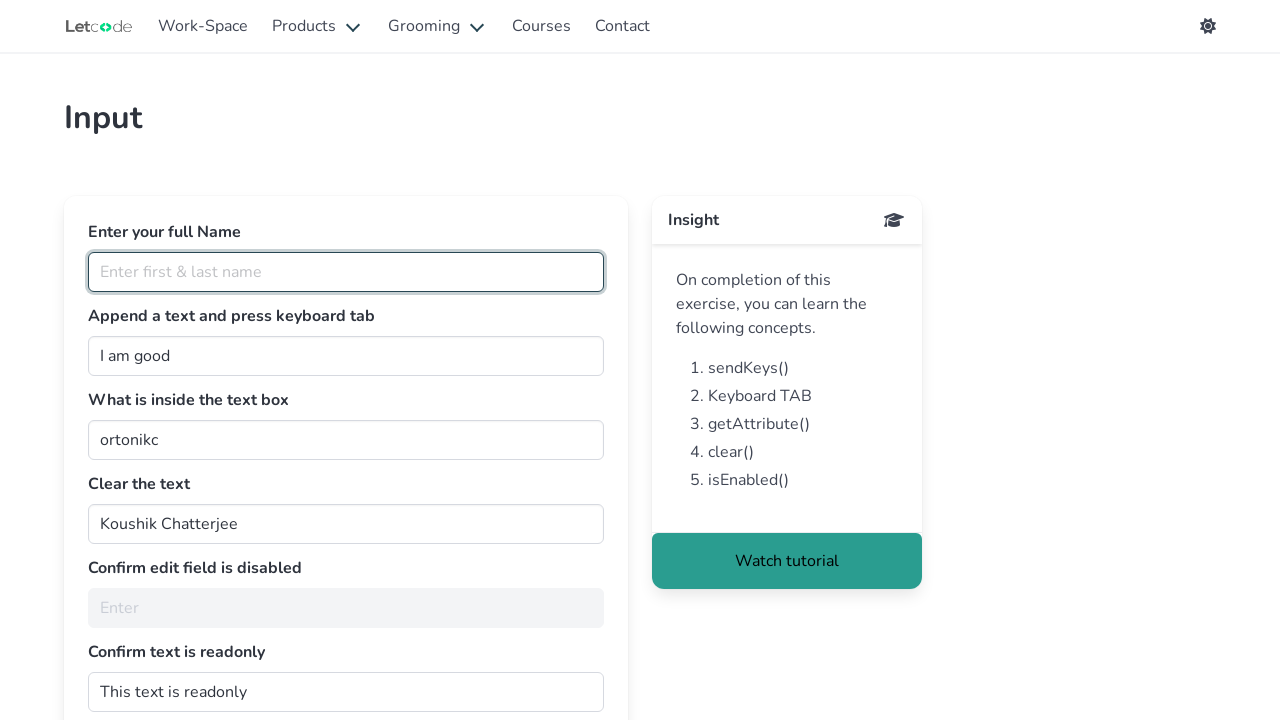

Focused on the join input field on #join
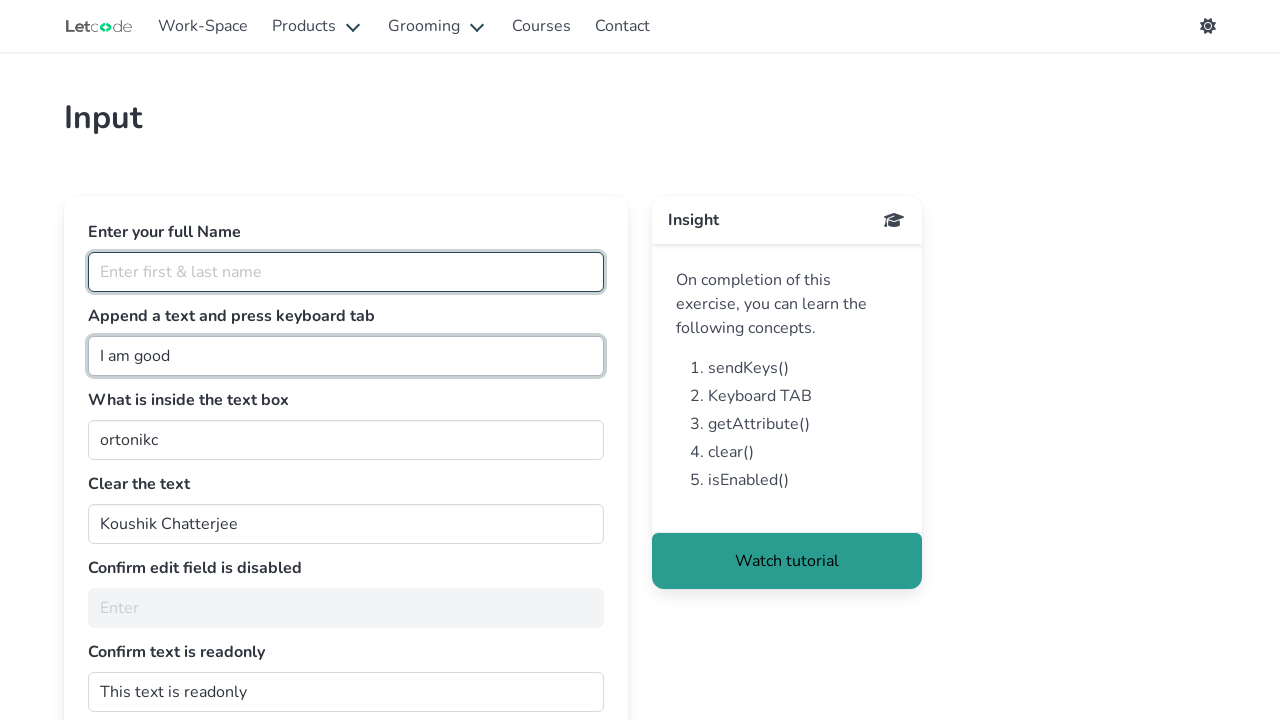

Pressed End key to move cursor to end of existing text
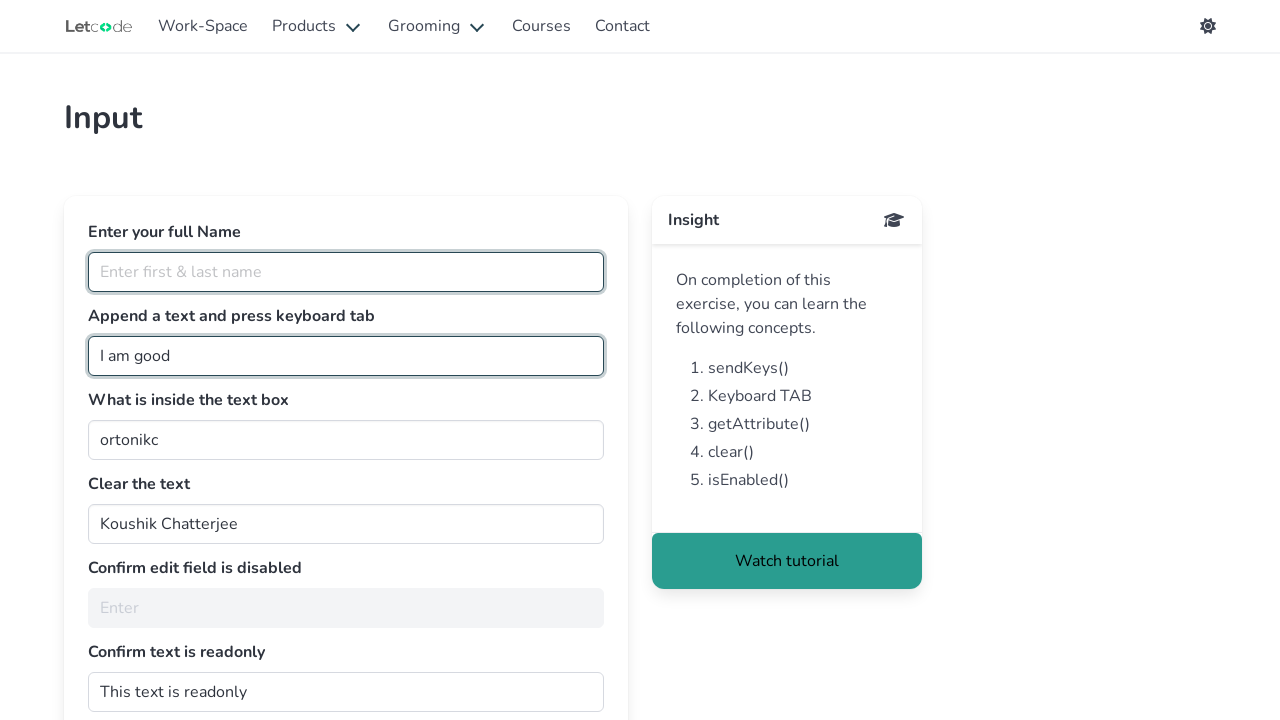

Appended ' Human' text to the input field on #join
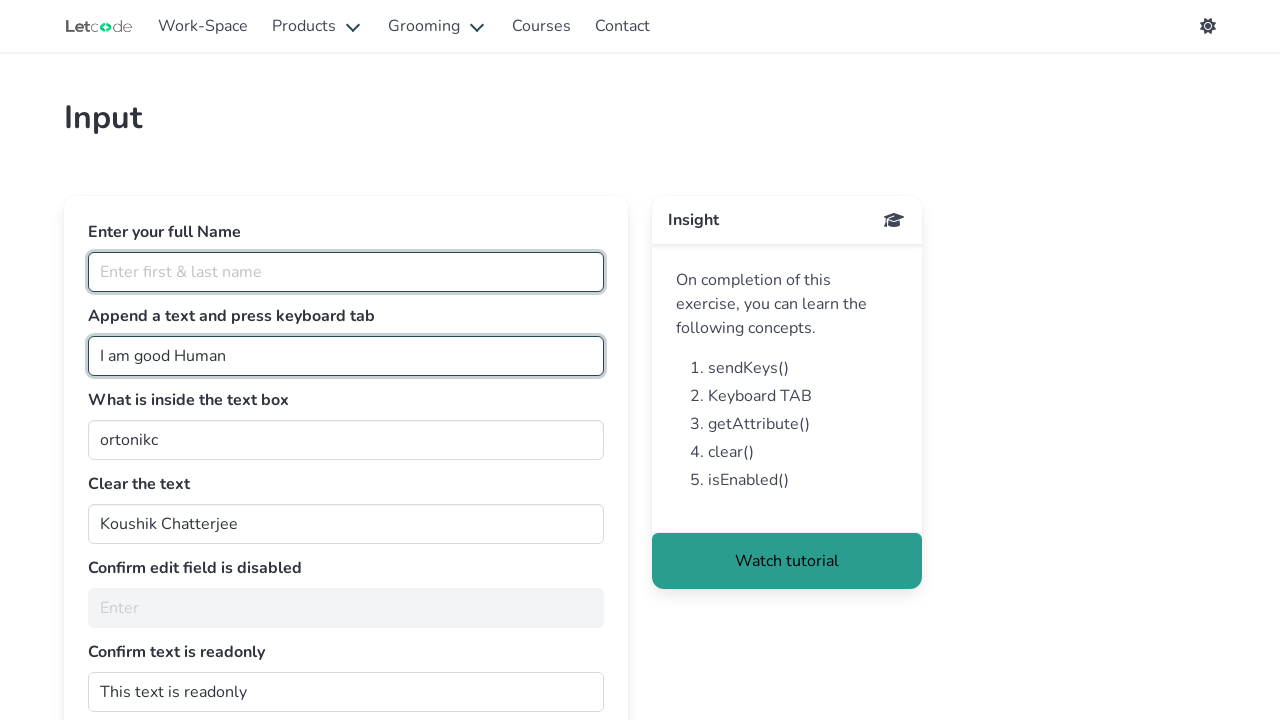

Pressed Tab key to move to next field
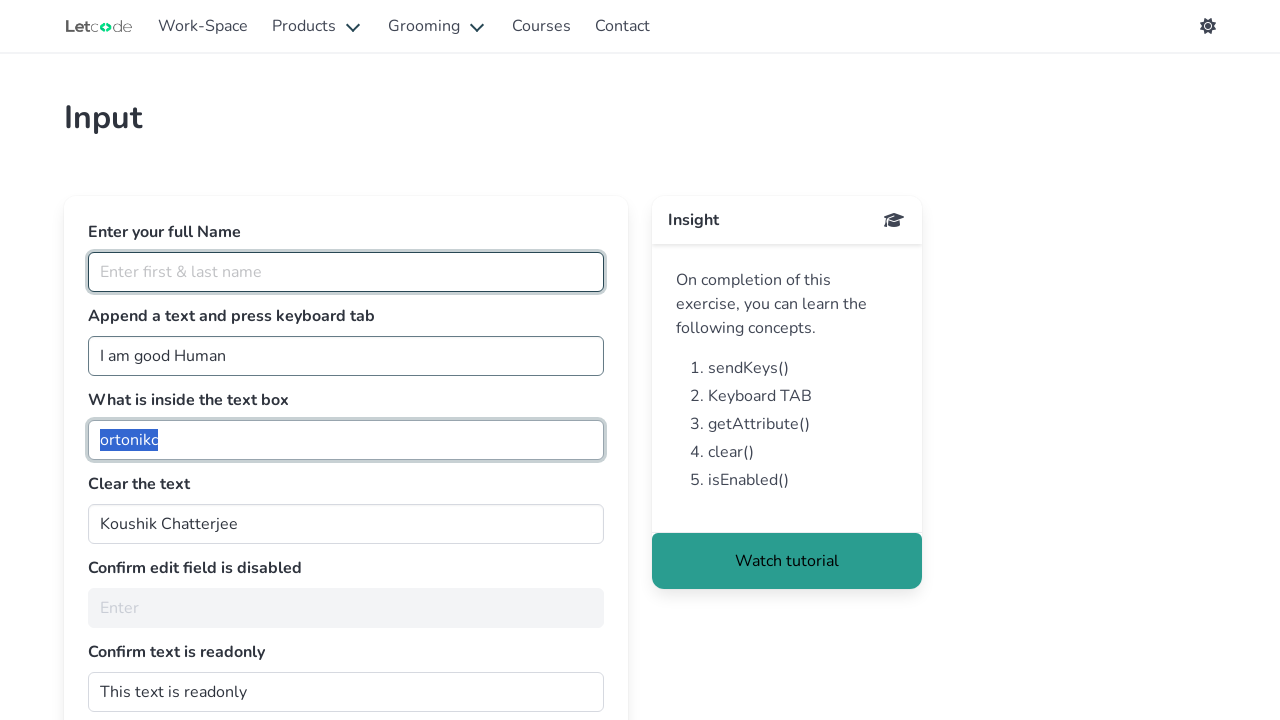

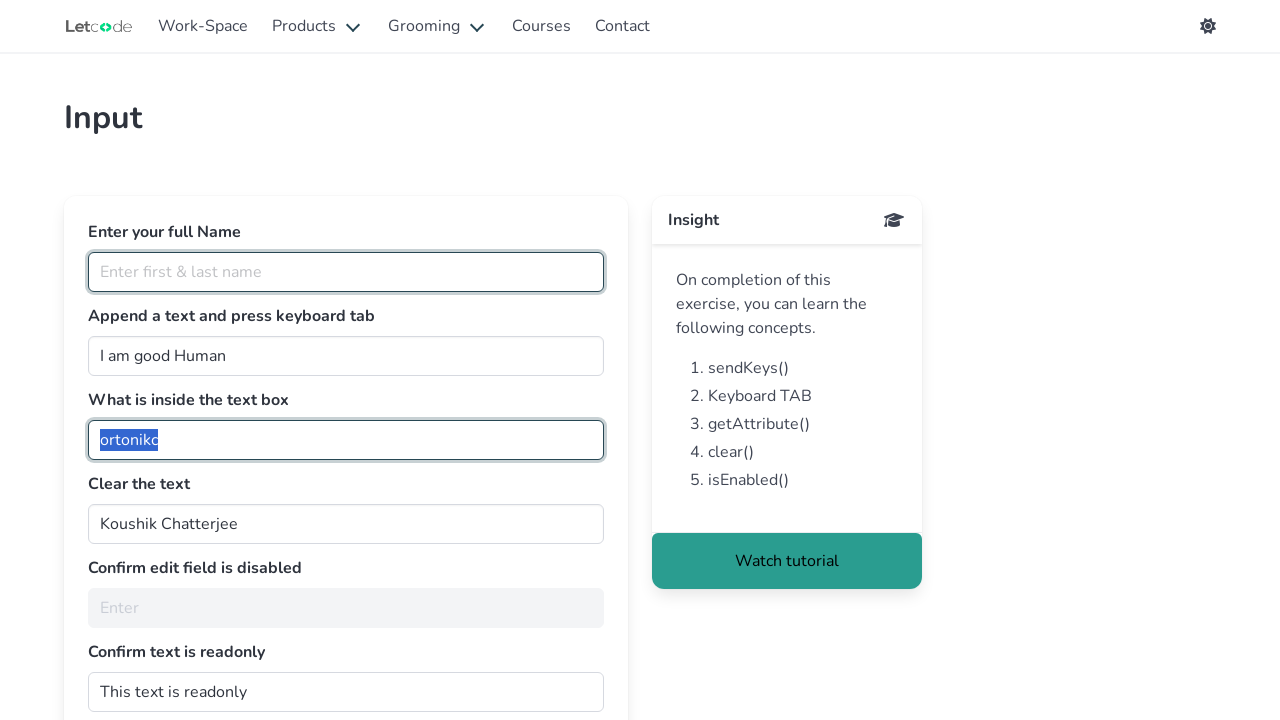